Tests an electric warm floor calculator by filling in floor dimensions, room type, heating type, and floor losses, then verifies the calculated cable power values.

Starting URL: https://kermi-fko.ru/raschety/Calc-Rehau-Solelec.aspx

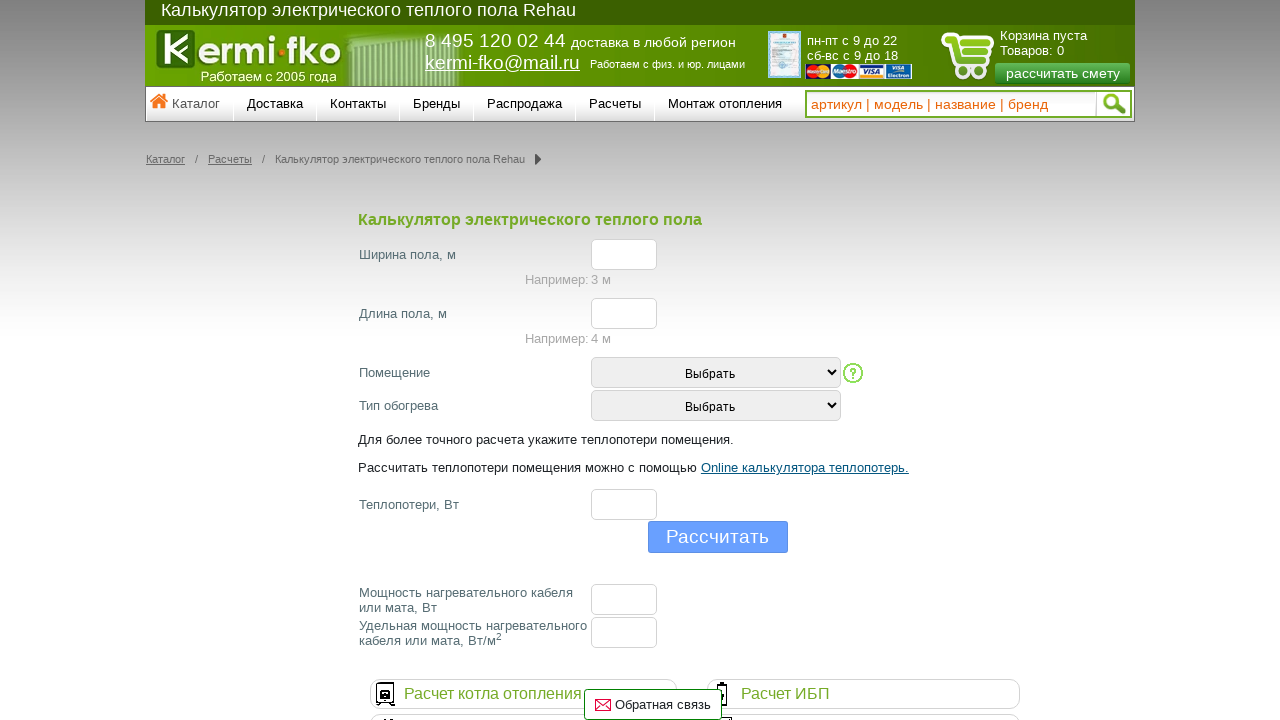

Filled floor width with value '5' on #el_f_width
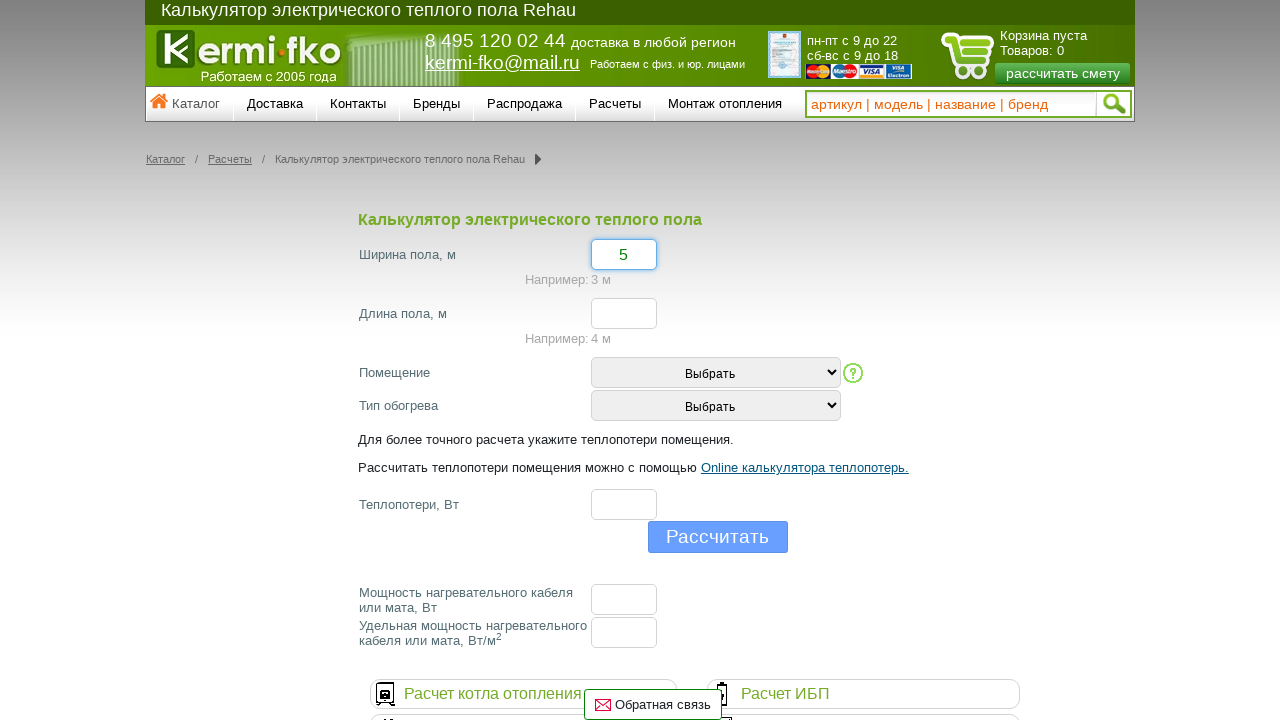

Filled floor length with value '6' on #el_f_lenght
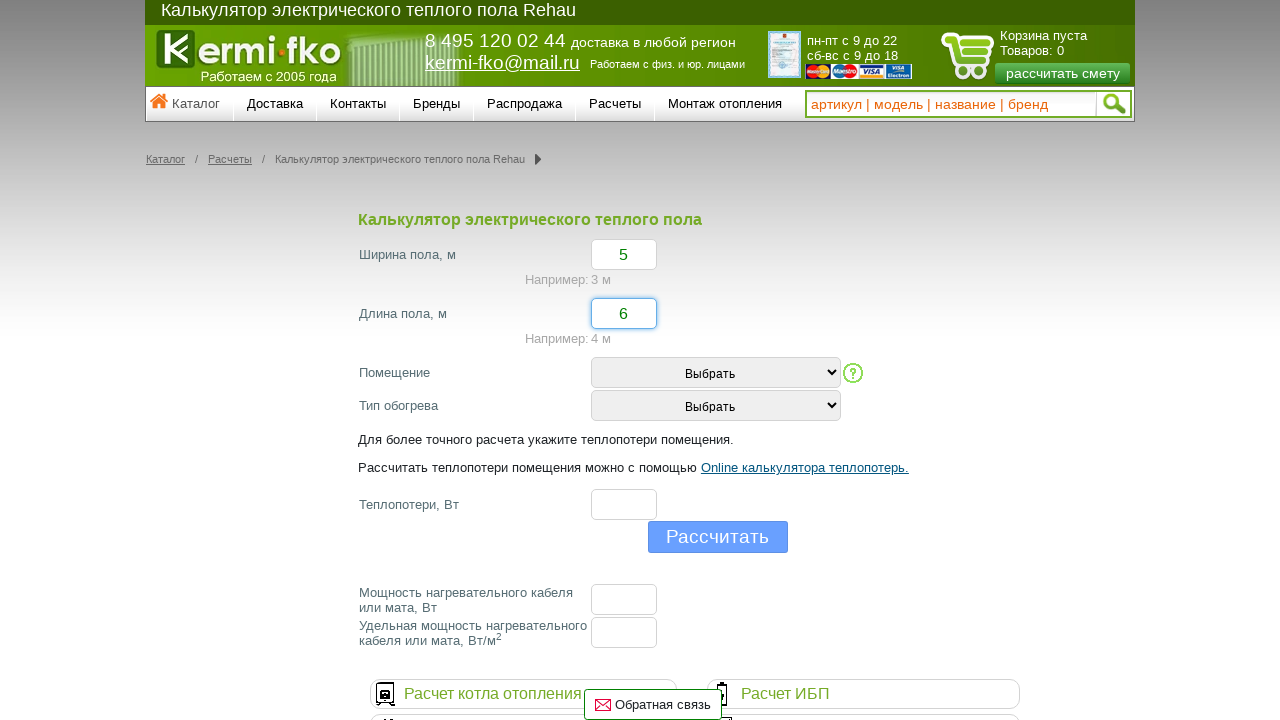

Selected room type value '2' on #room_type
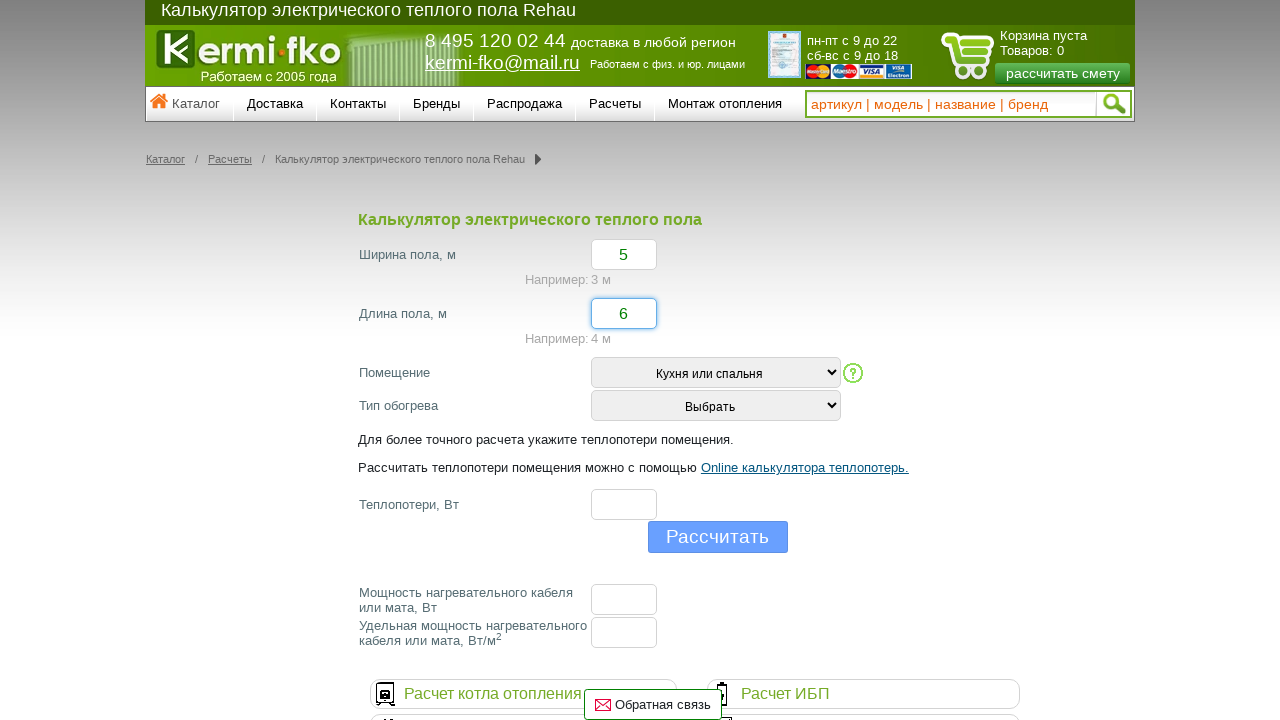

Selected heating type value '3' on #heating_type
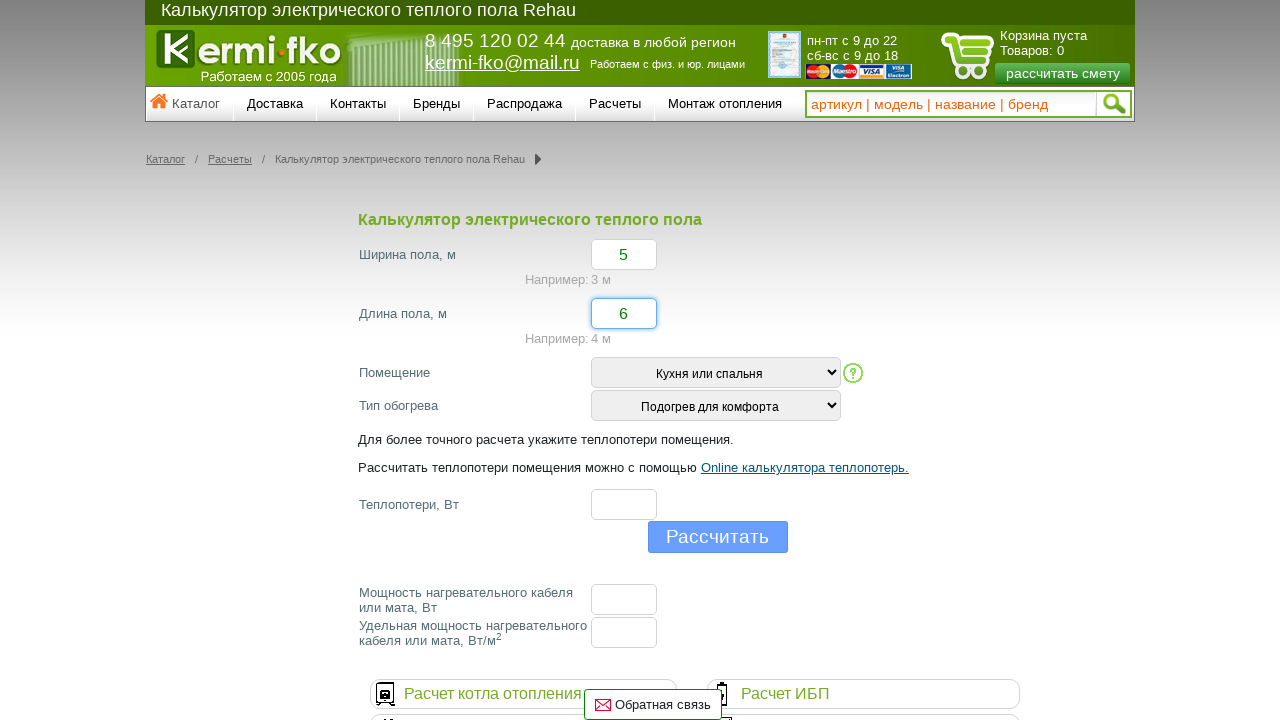

Filled floor losses with value '41484' on #el_f_losses
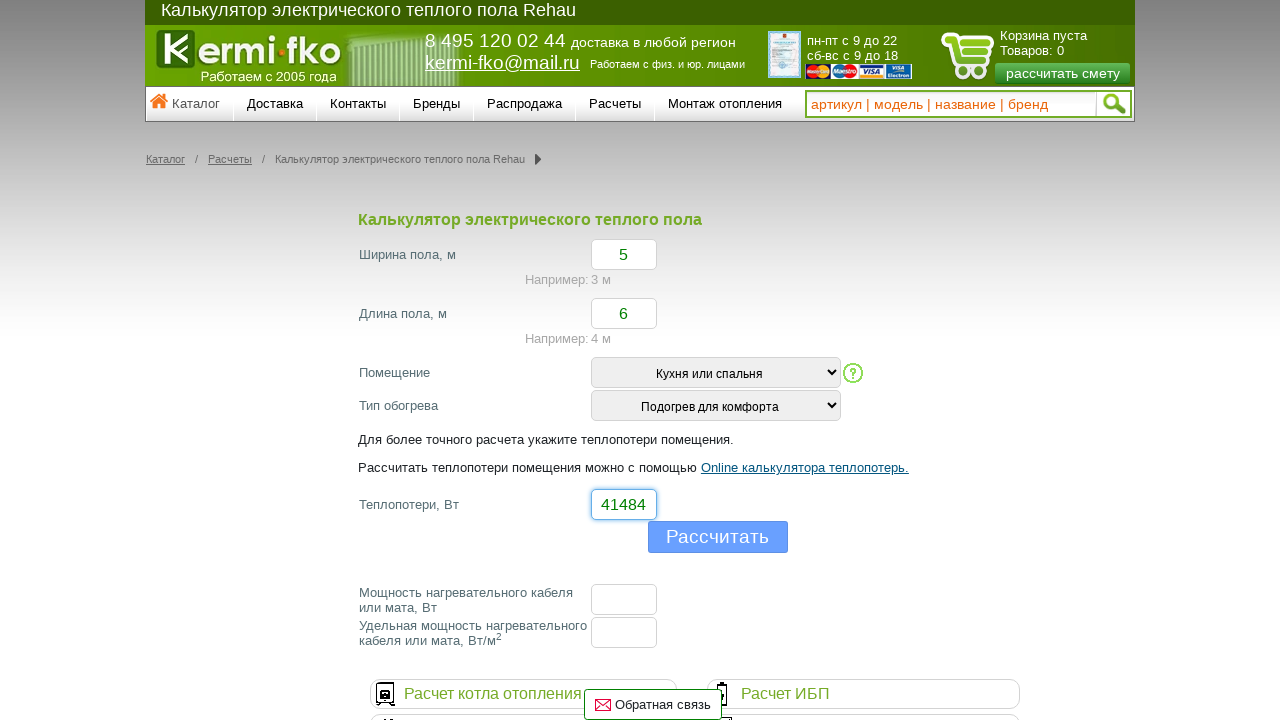

Clicked calculate button at (718, 537) on input[name='button']
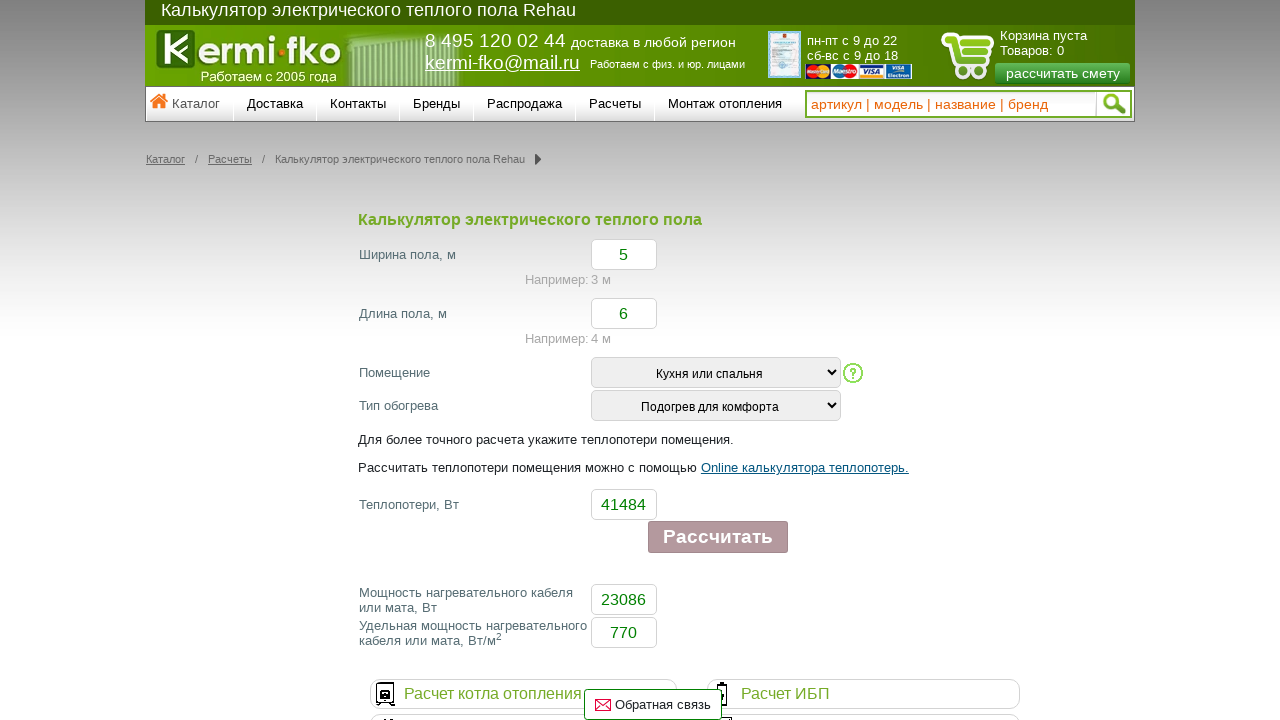

Waited 1000ms for results to populate
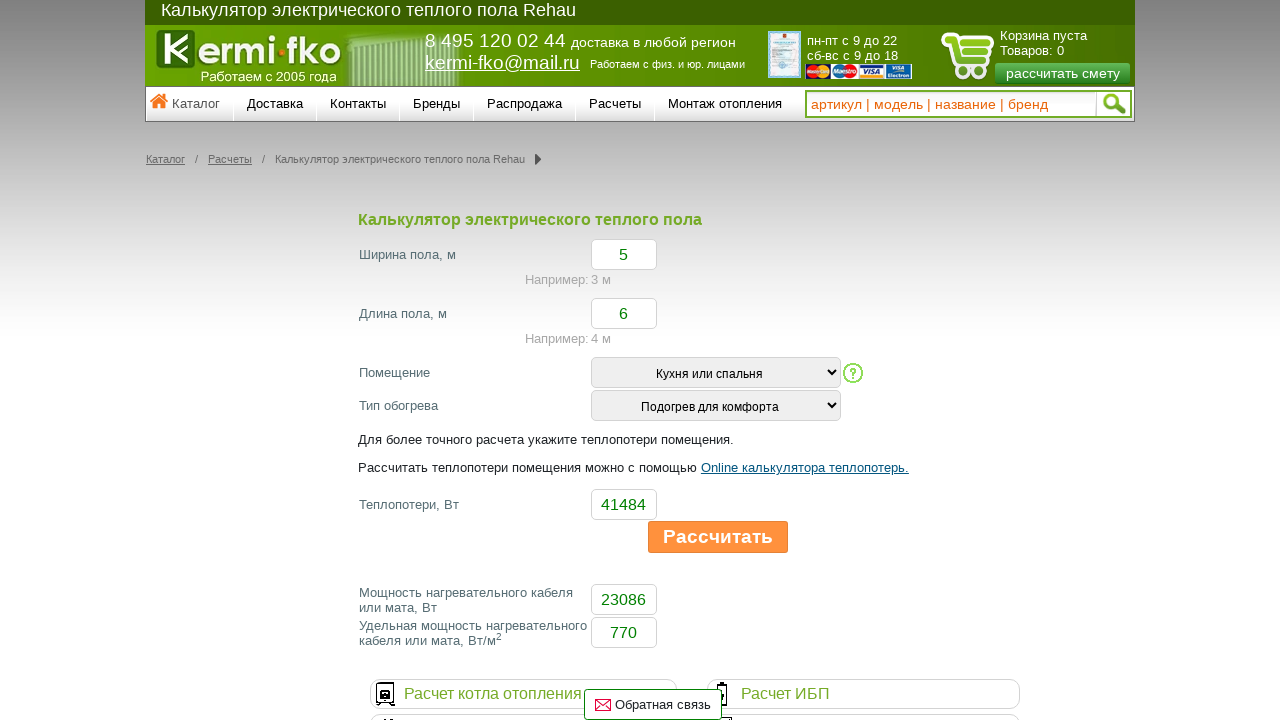

Retrieved floor_cable_power value
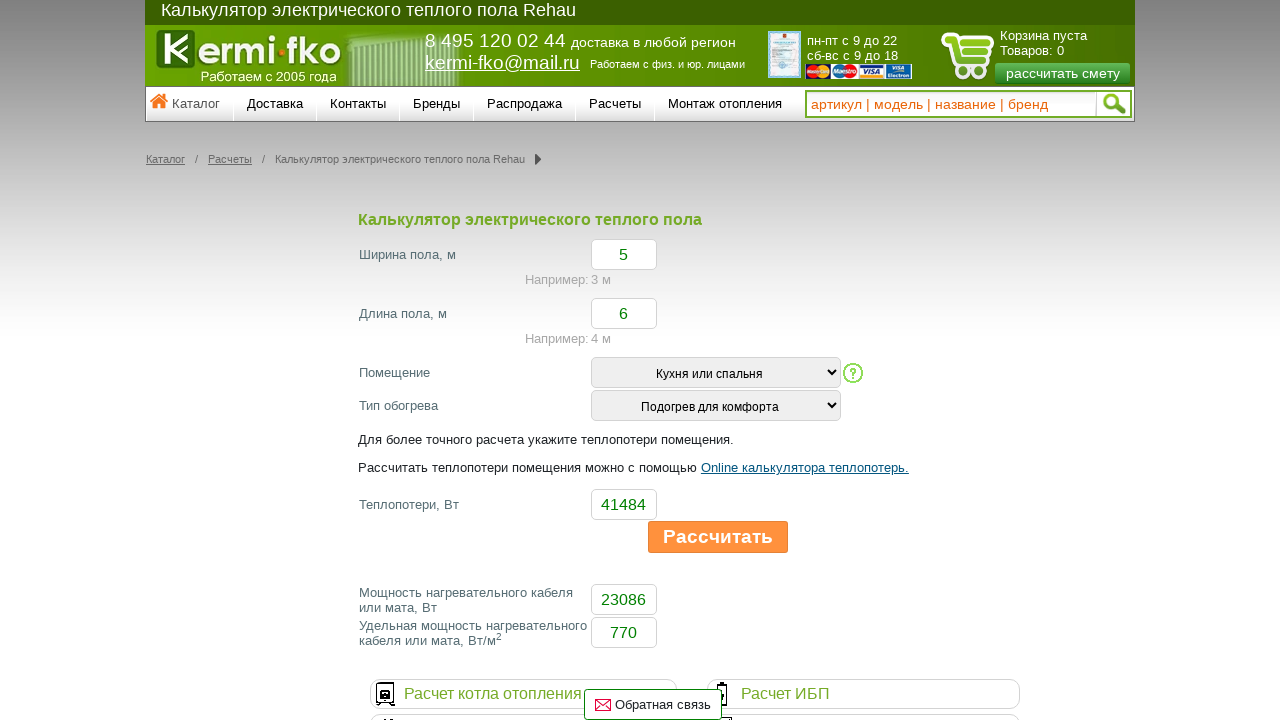

Retrieved spec_floor_cable_power value
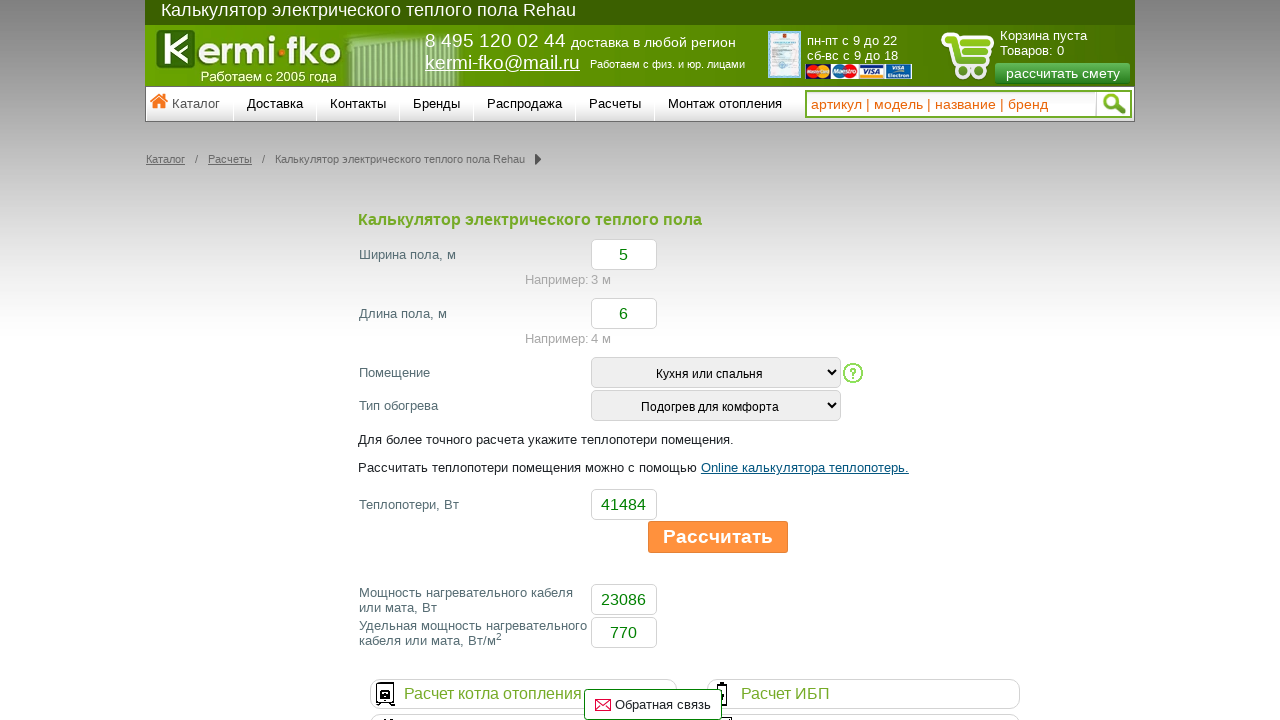

Verified floor_cable_power equals 23086
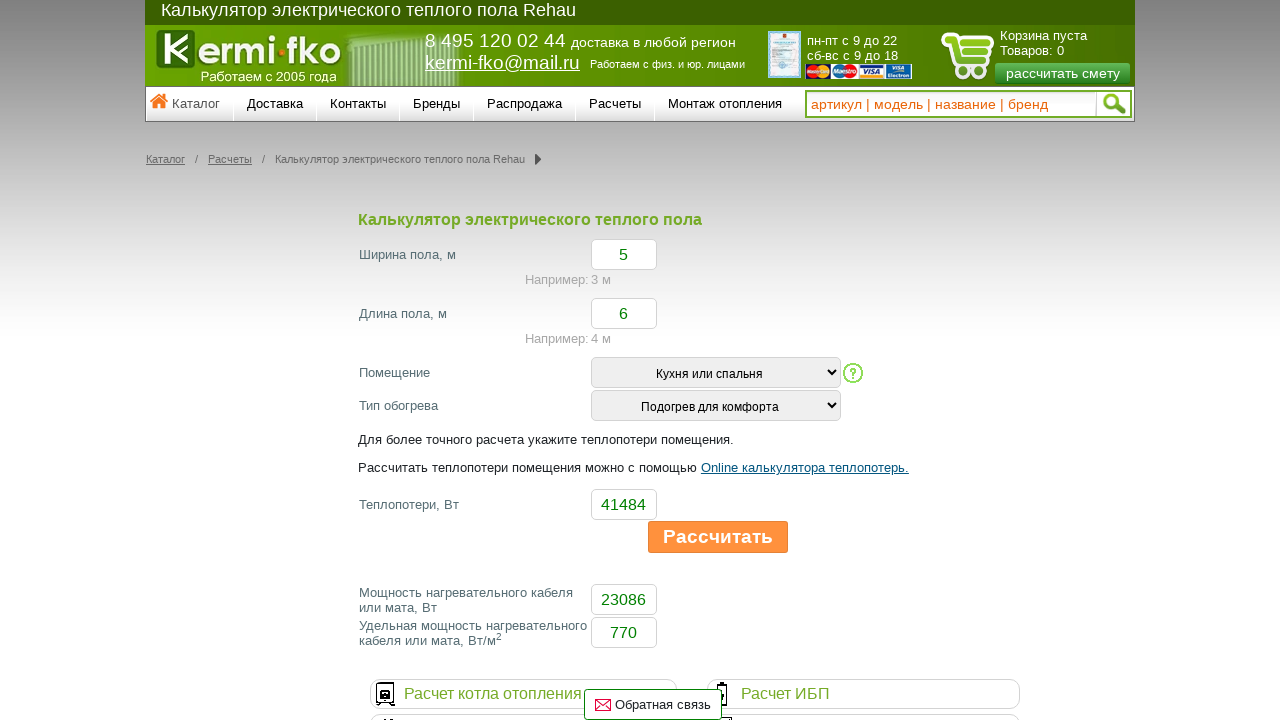

Verified spec_floor_cable_power equals 770
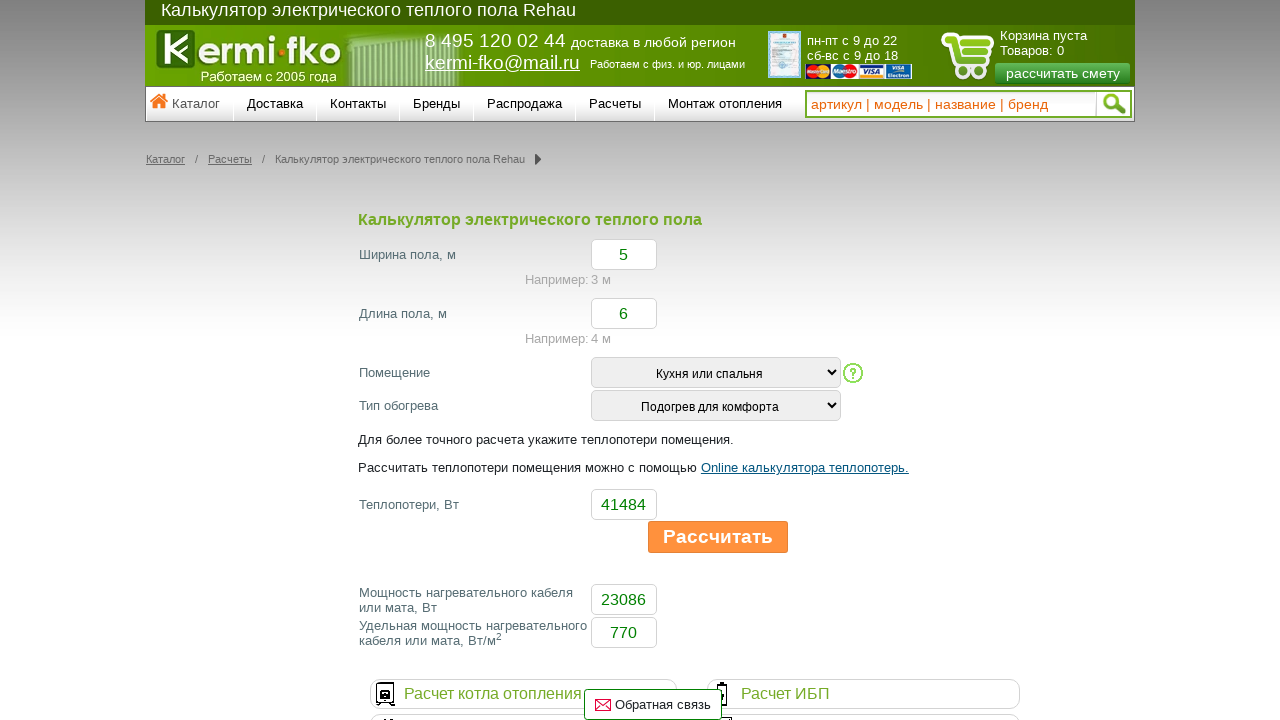

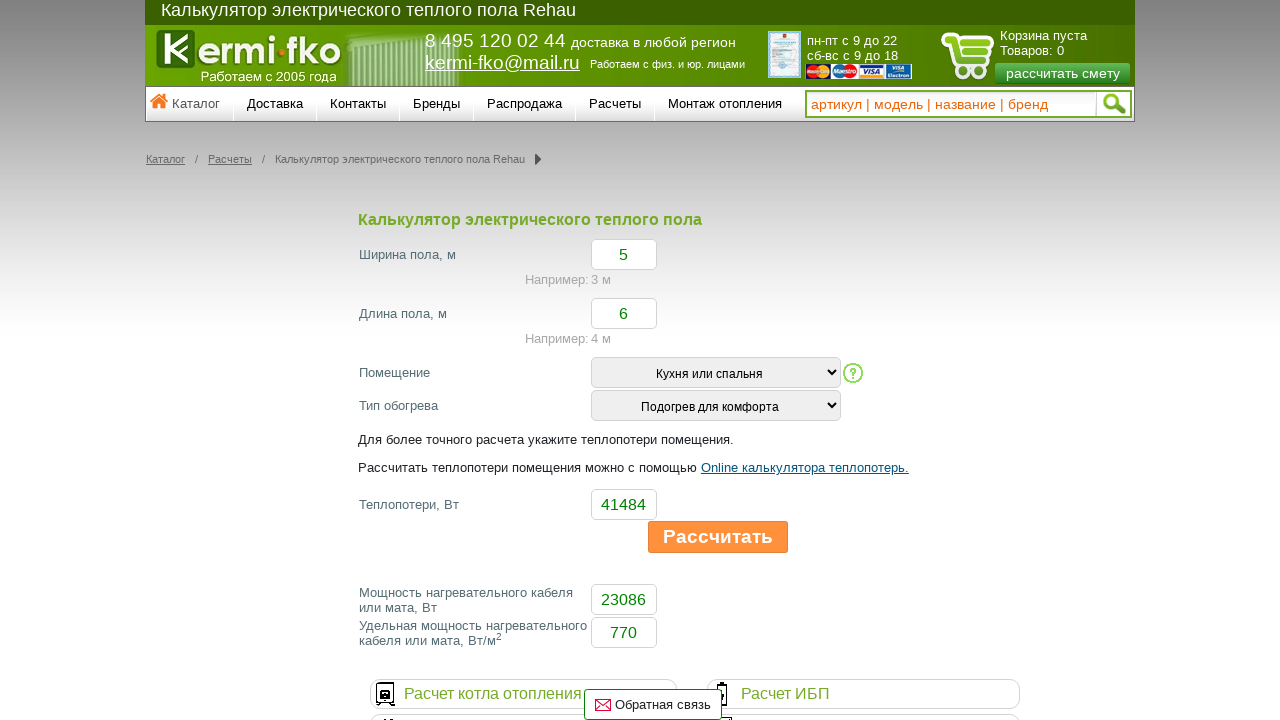